Tests finding a link by calculated text (pi^e * 10000), clicking it, then filling out a form with first name, last name, city, and country fields before submitting.

Starting URL: http://suninjuly.github.io/find_link_text

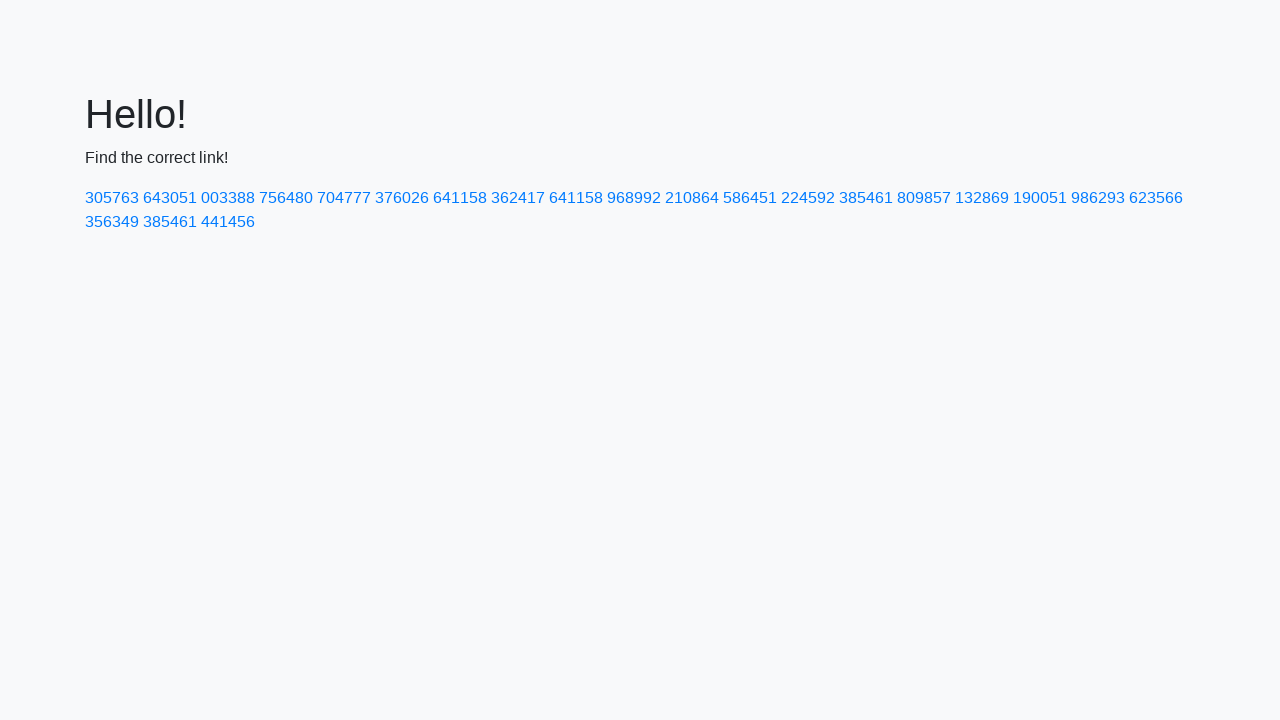

Clicked link with calculated text '224592' (ceil(pi^e * 10000)) at (808, 198) on a:text-is('224592')
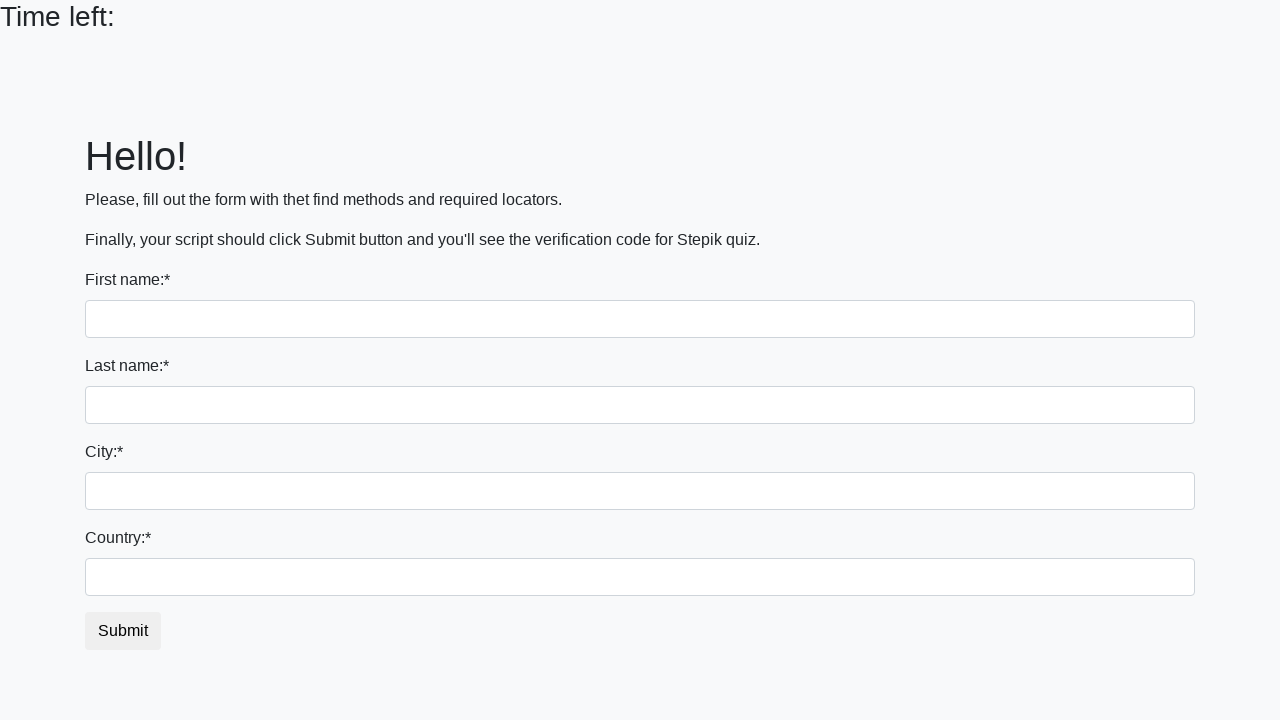

Filled first name field with 'Ivan' on input
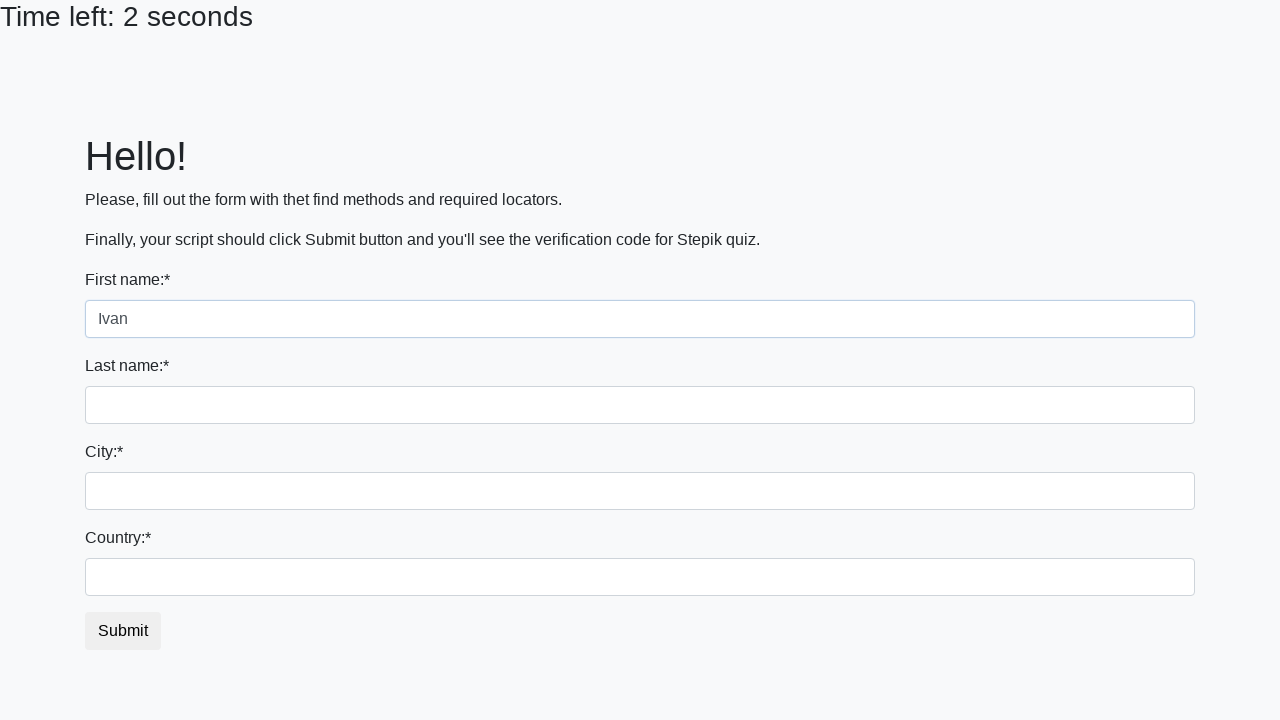

Filled last name field with 'Petrov' on input[name='last_name']
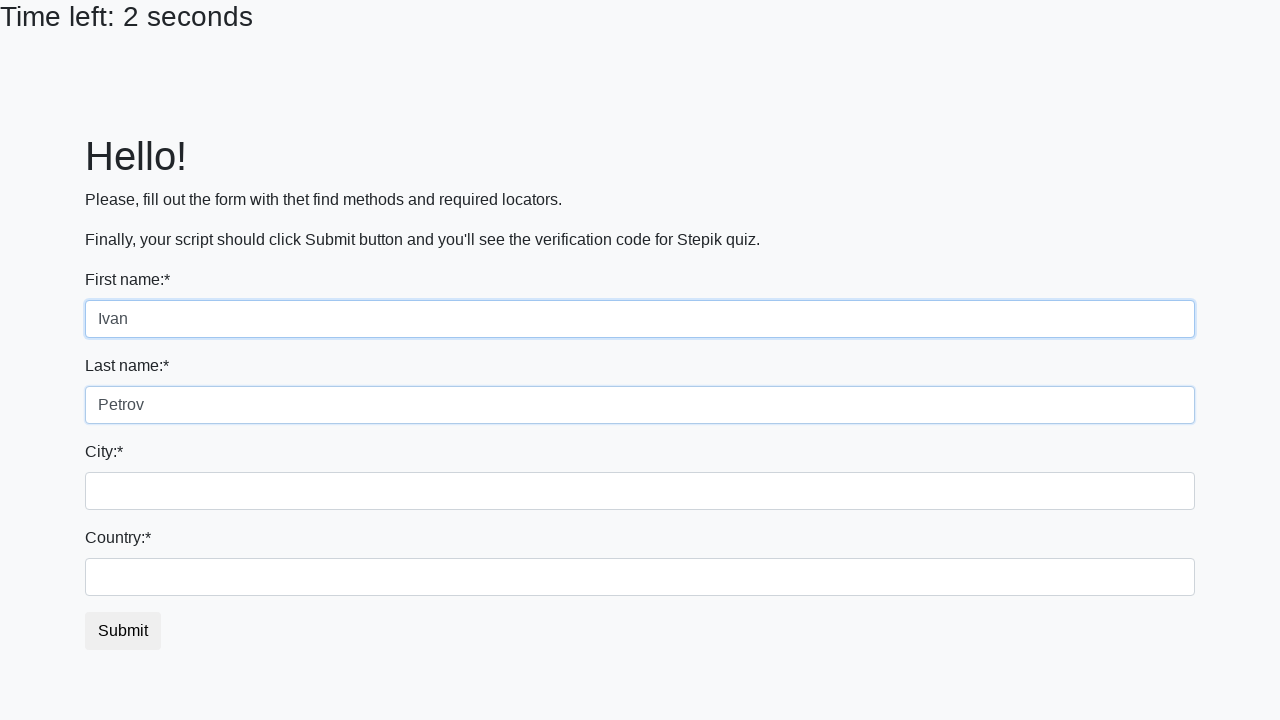

Filled city field with 'Smolensk' on .form-control.city
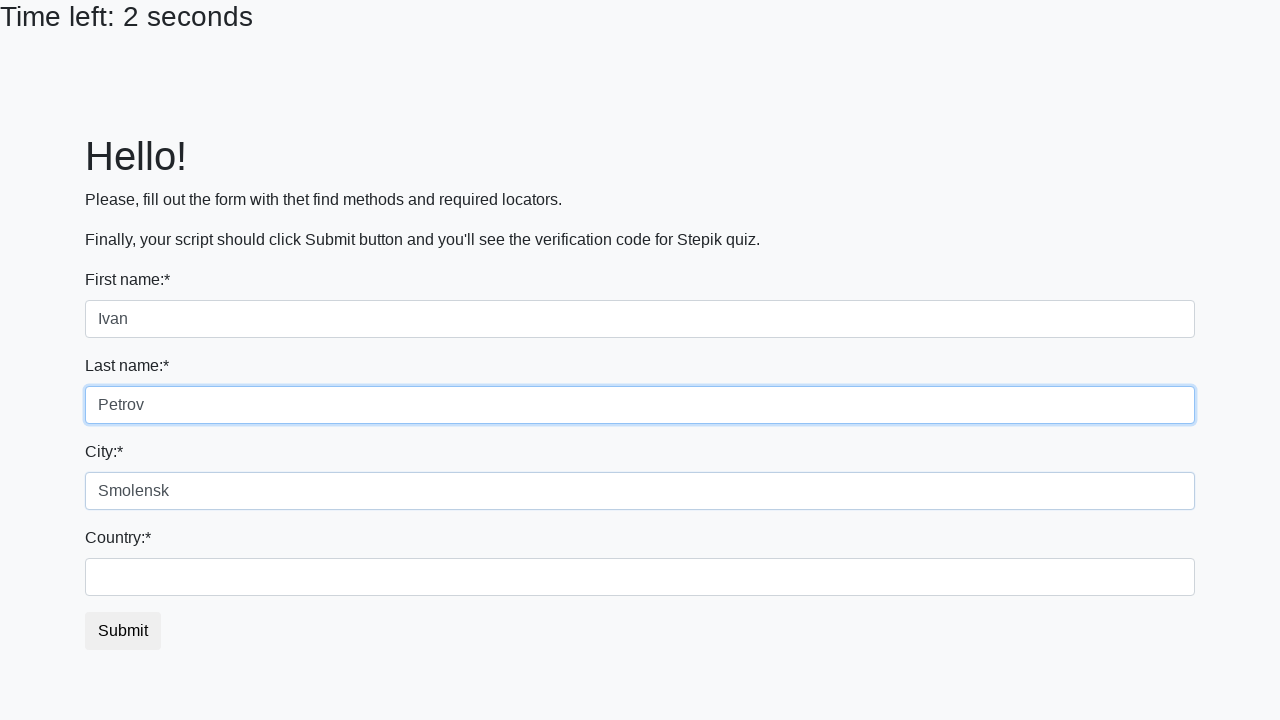

Filled country field with 'Russia' on #country
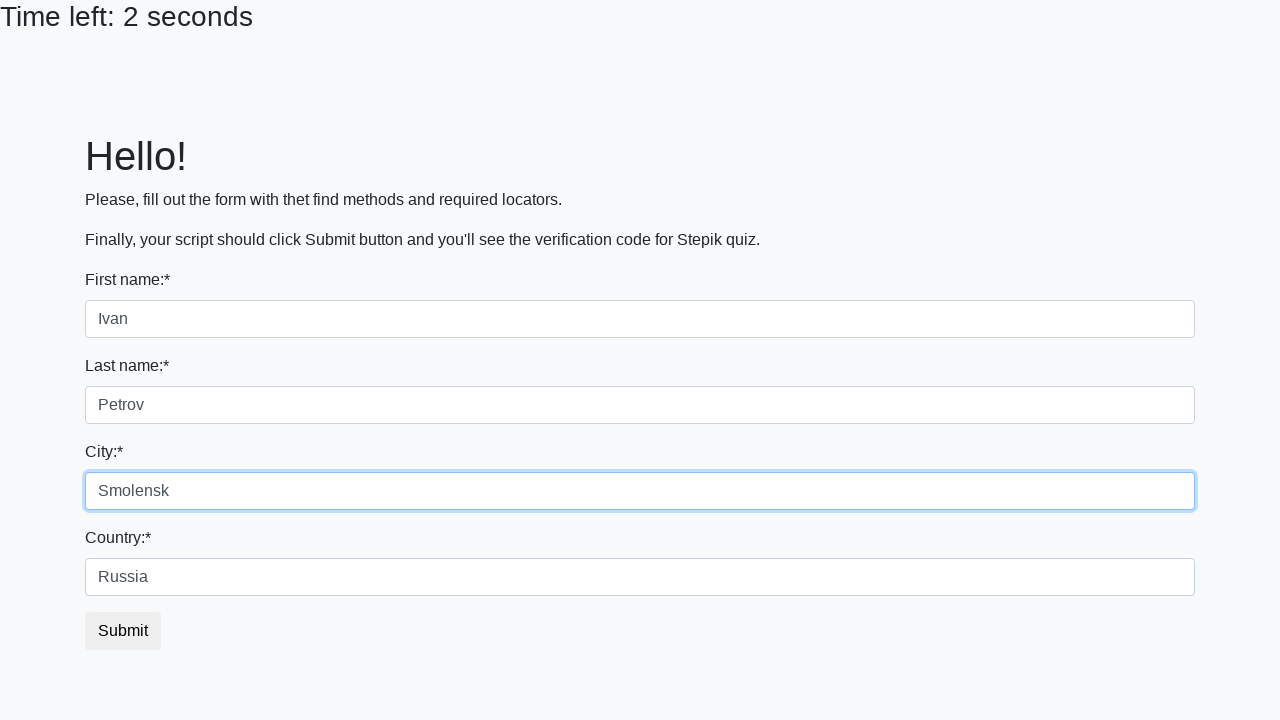

Clicked submit button to submit form at (123, 631) on button.btn
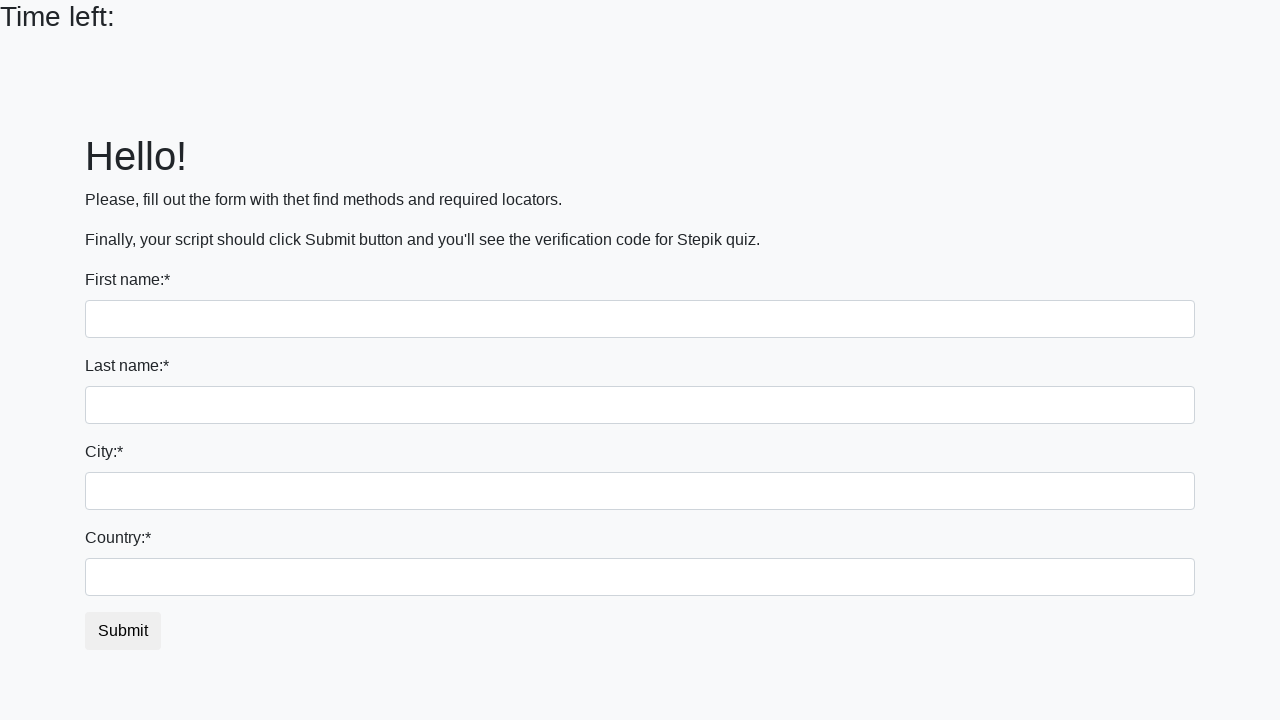

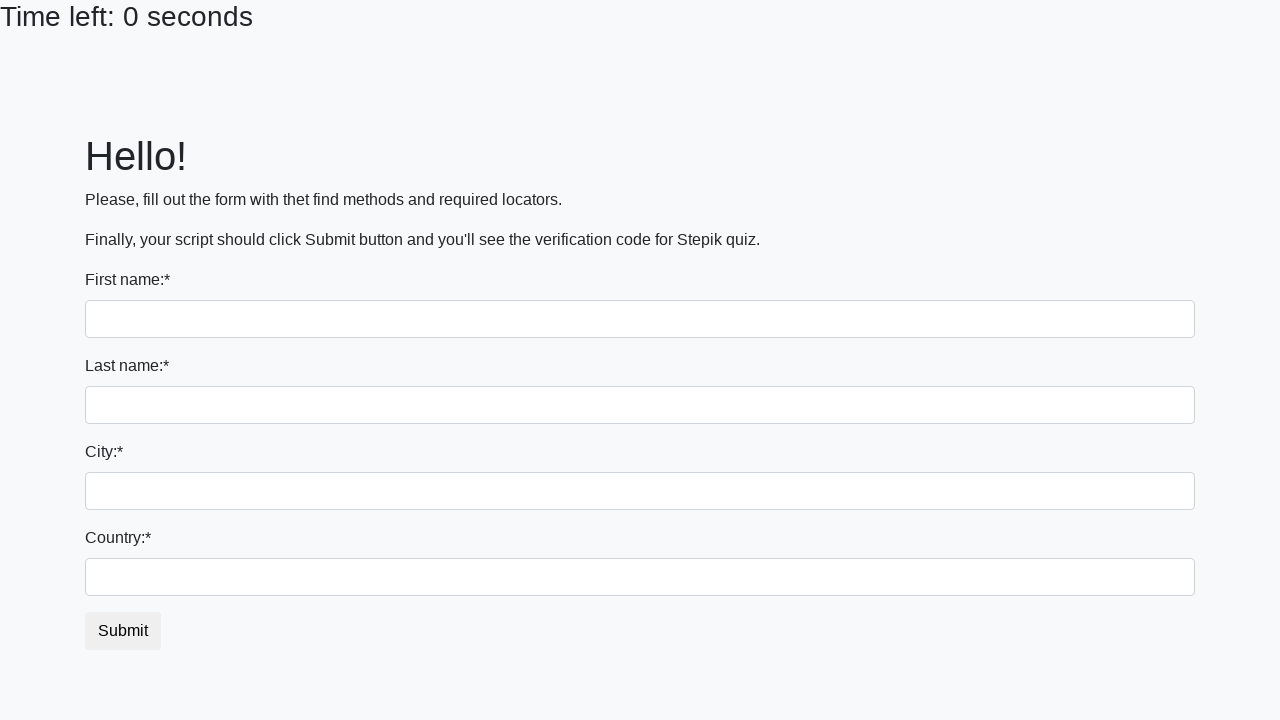